Tests pressing the tab key without targeting a specific element and verifies the result text displays the correct key pressed.

Starting URL: http://the-internet.herokuapp.com/key_presses

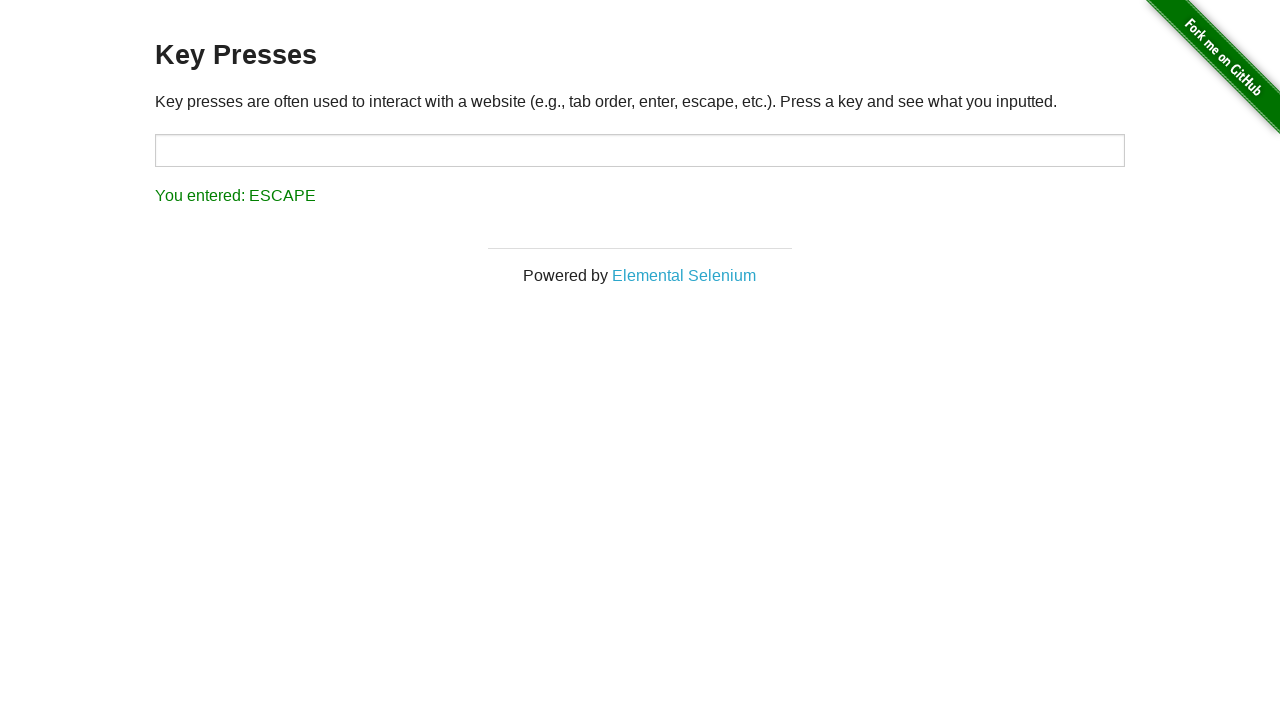

Navigated to key presses test page
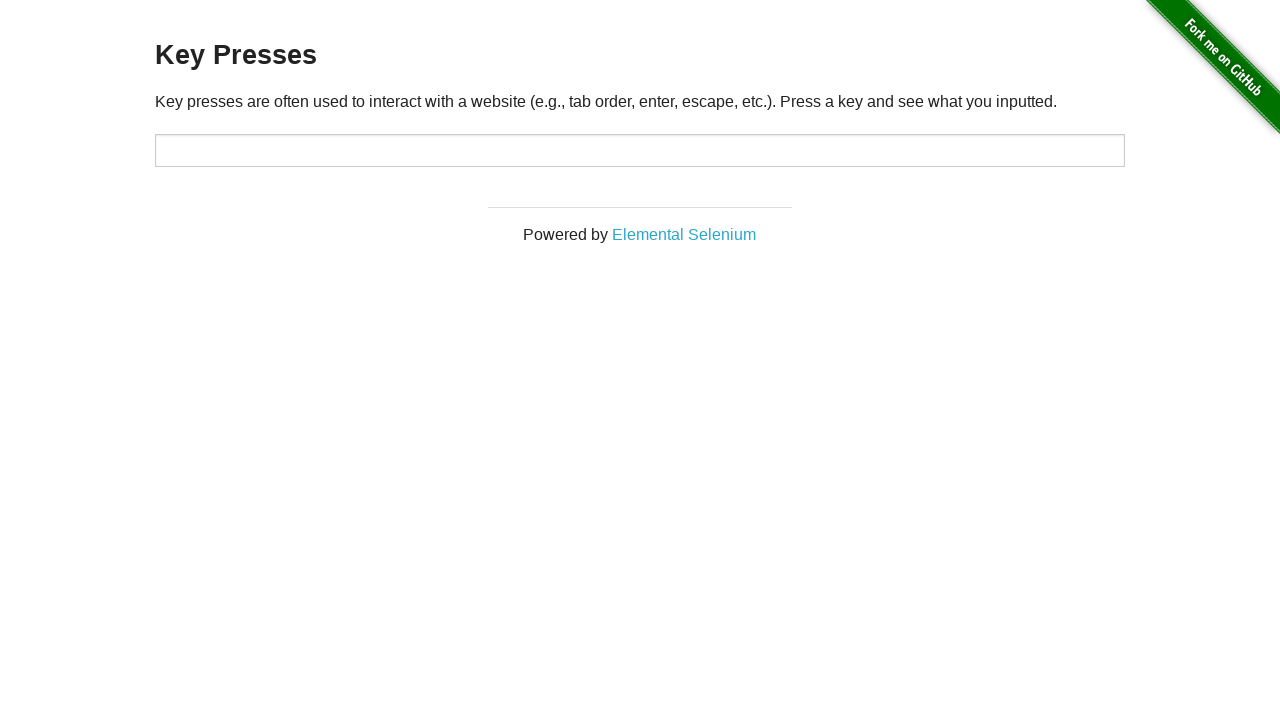

Pressed the Tab key
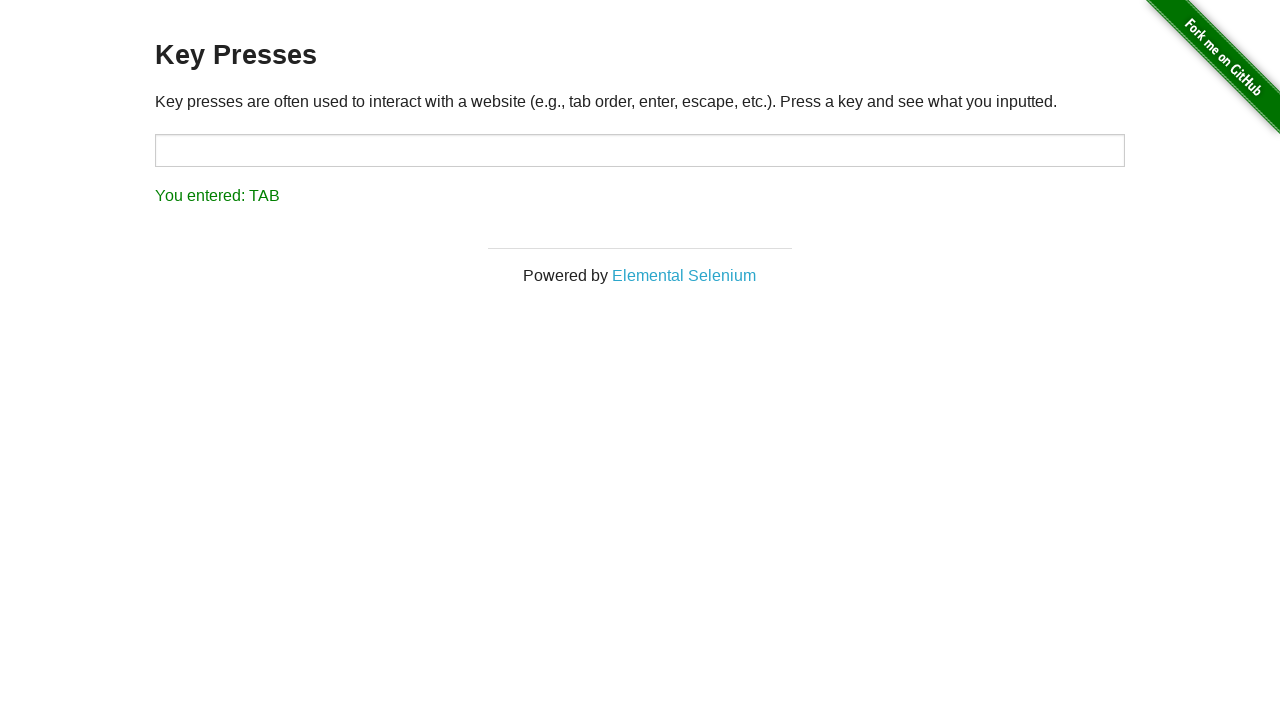

Result element appeared on the page
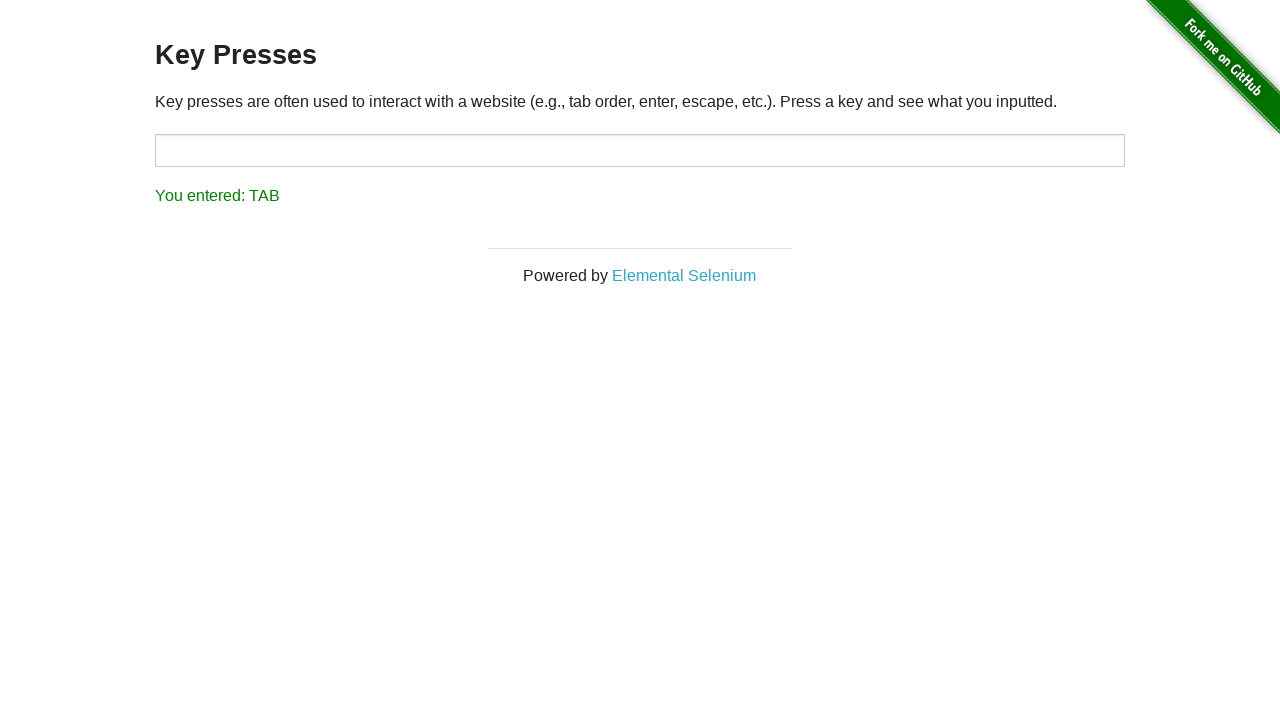

Retrieved result text: 'You entered: TAB'
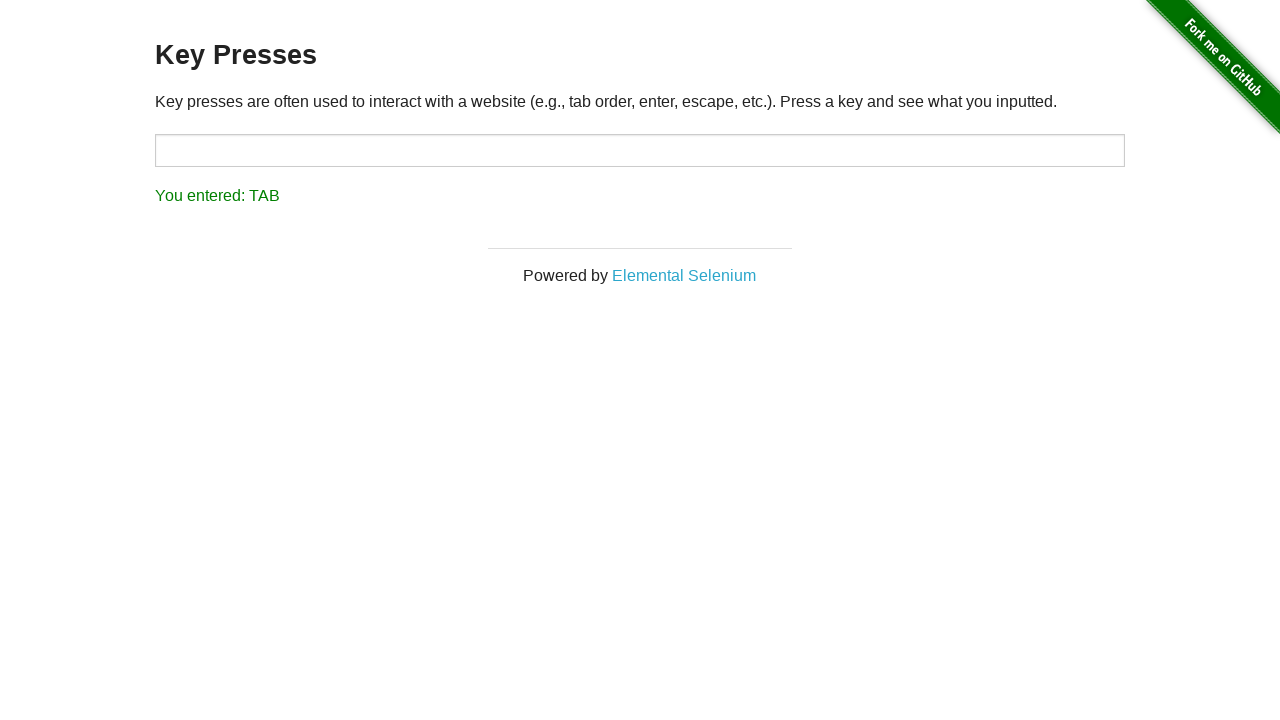

Verified that result text correctly displays 'You entered: TAB'
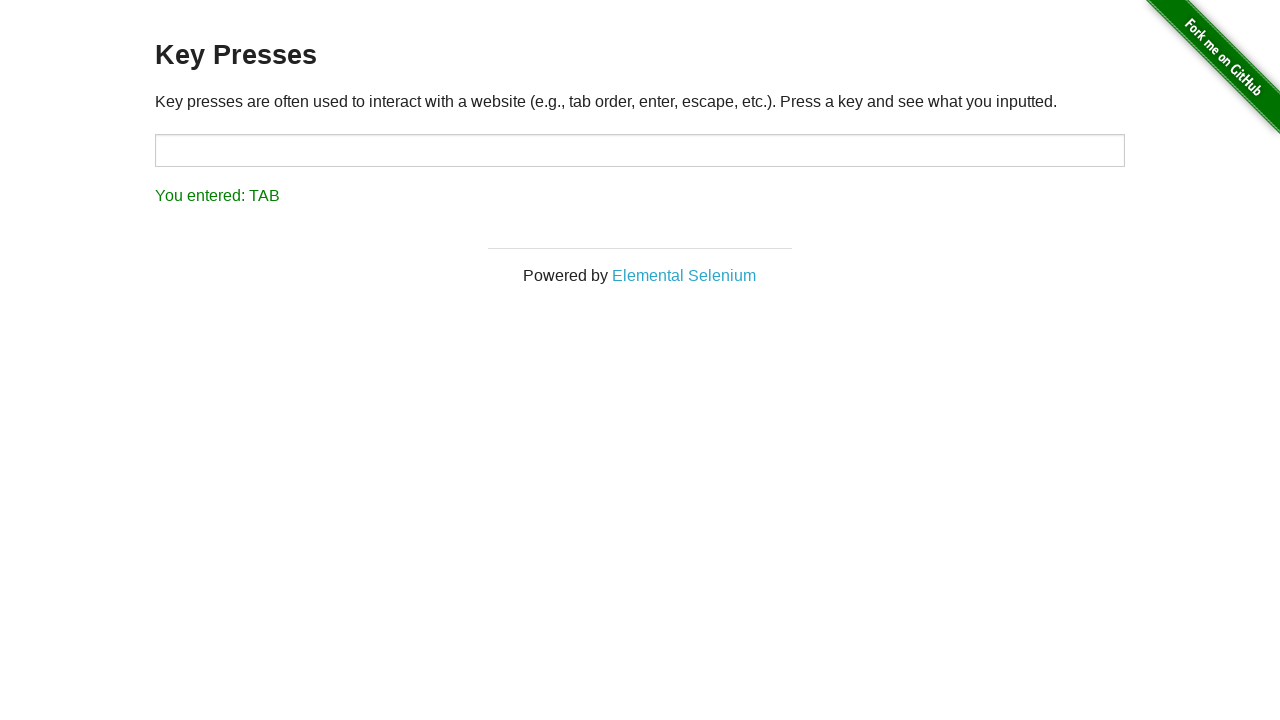

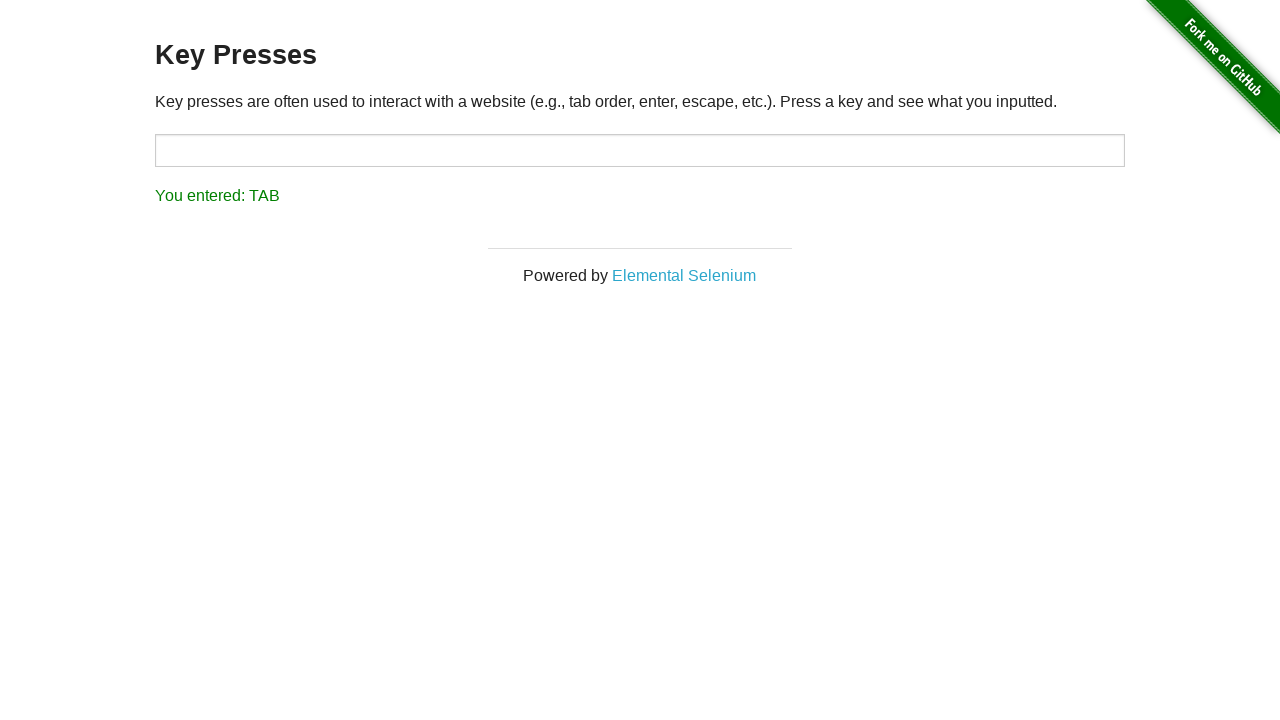